Navigates to DemoQA text-box page and fills the Full Name field with a name

Starting URL: https://demoqa.com/text-box

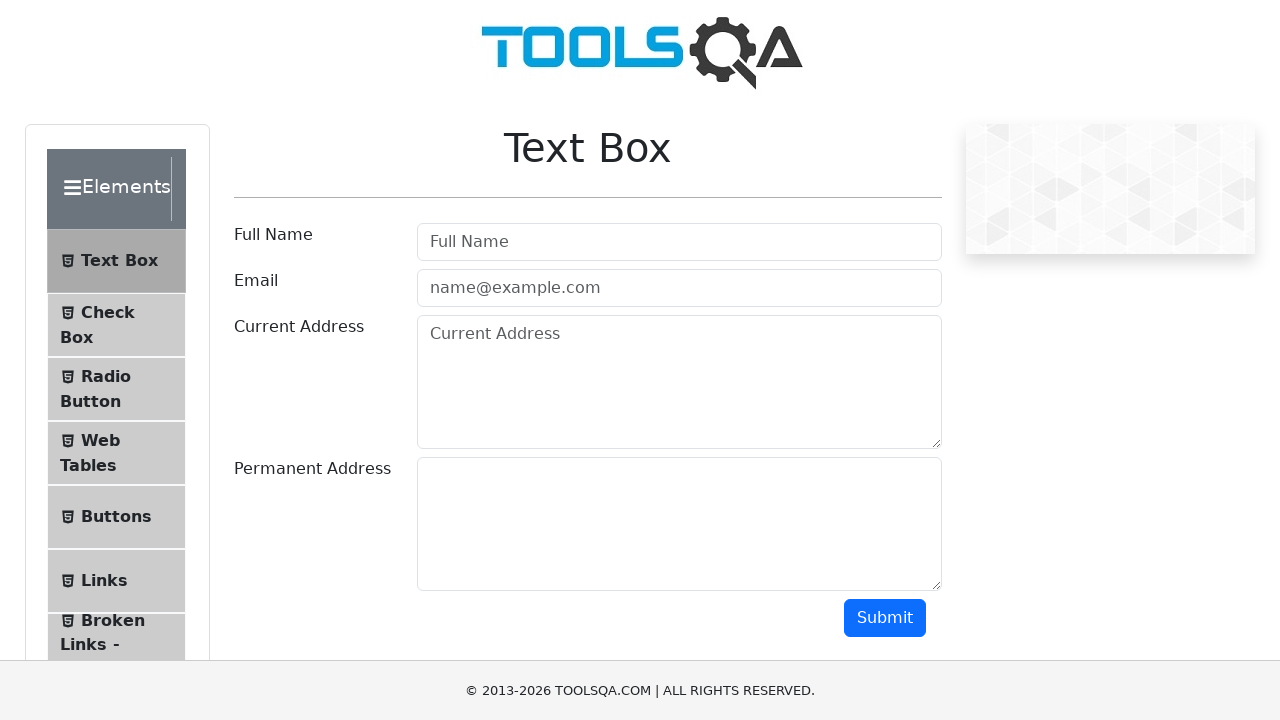

Filled Full Name field with 'Juan Cruz' on #userName
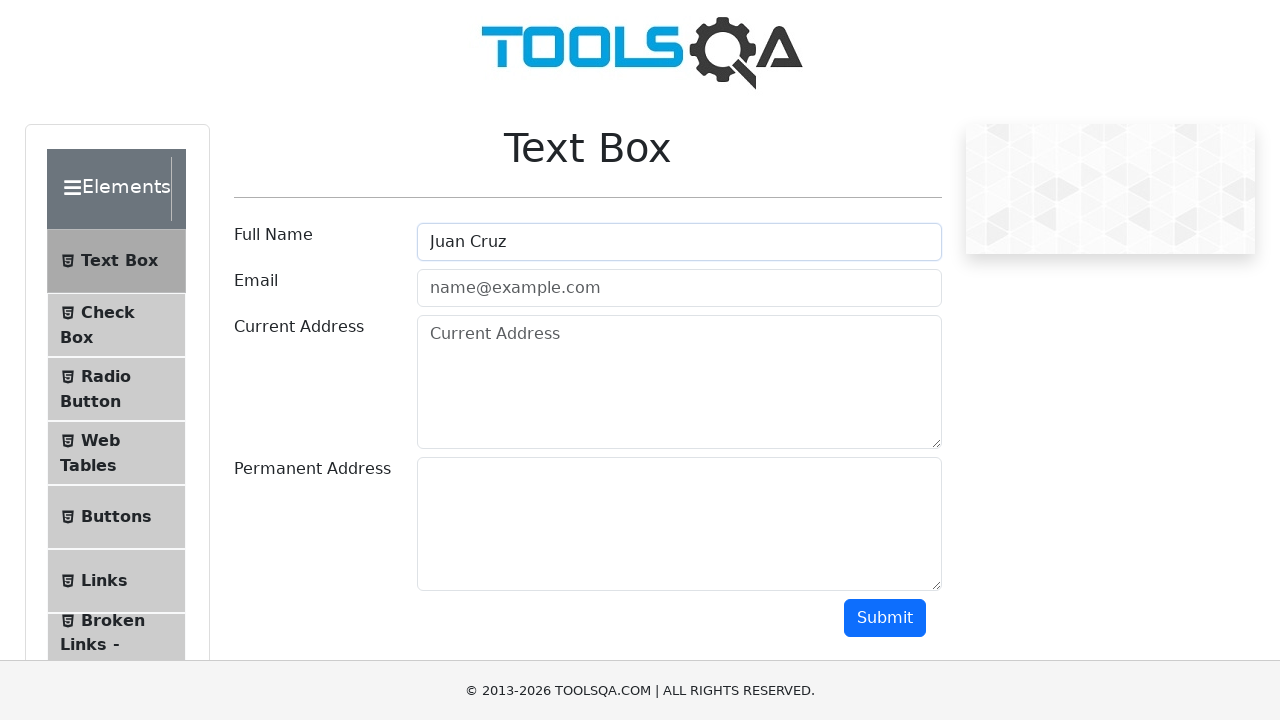

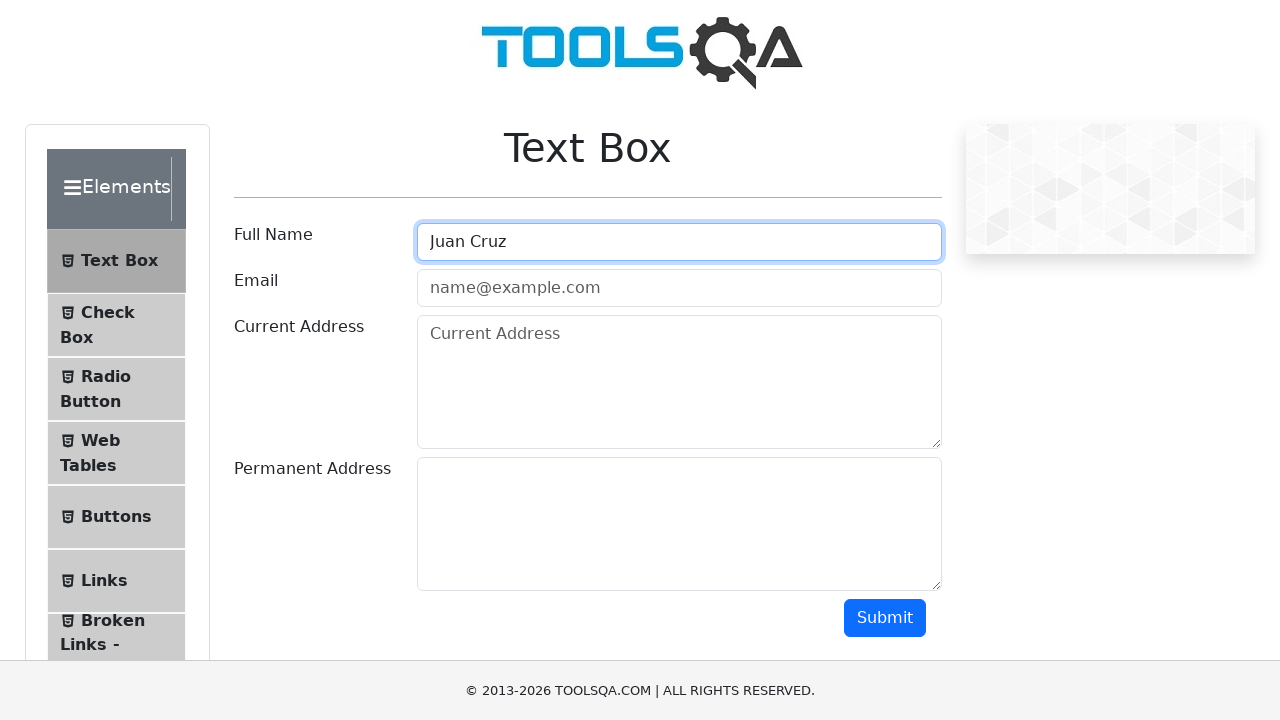